Tests that clicking on a table column header sorts the table data correctly by verifying the sorted order of product names

Starting URL: http://rahulshettyacademy.com/seleniumPractise/#/offers

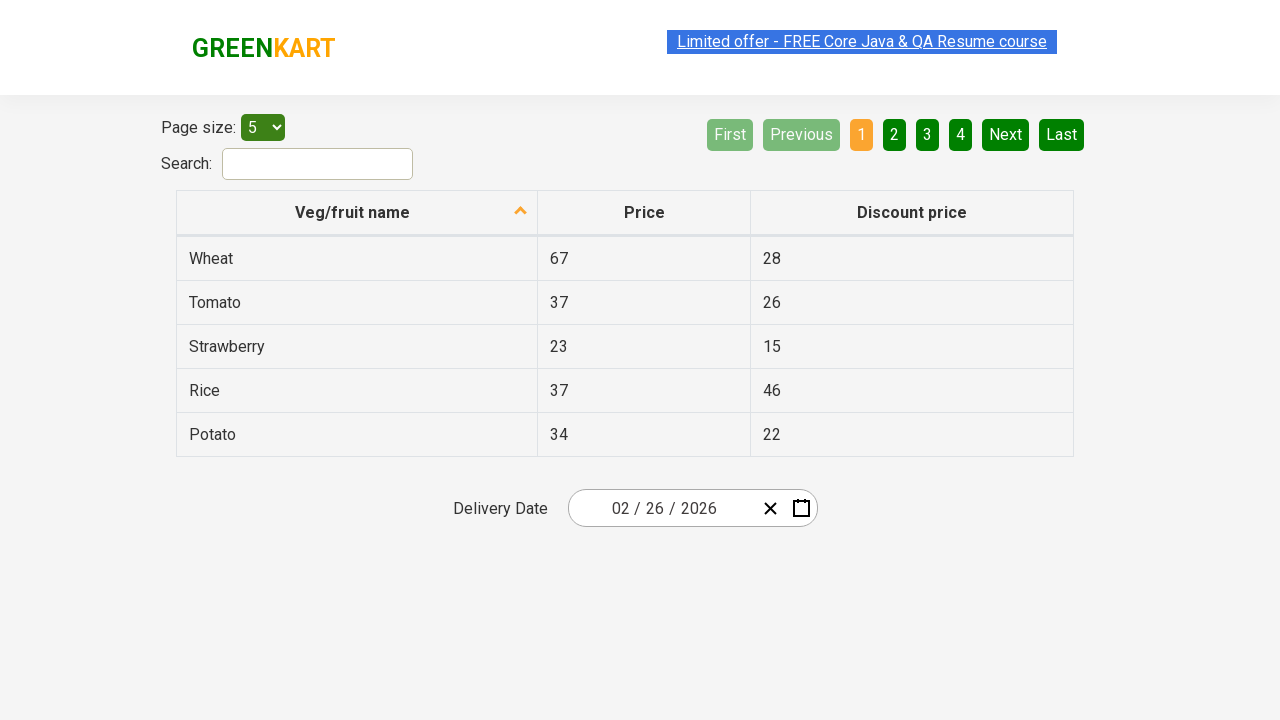

Clicked on the first column header to sort the table at (357, 213) on th:nth-child(1)
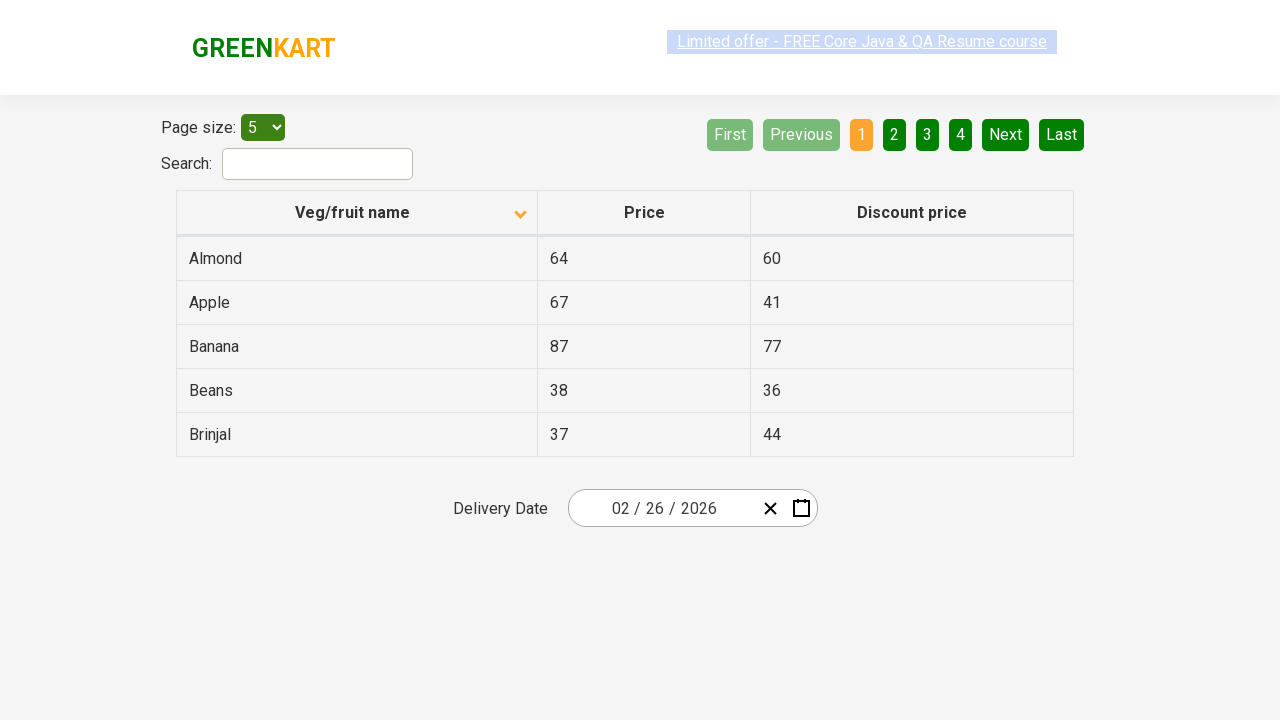

Waited for table to be sorted
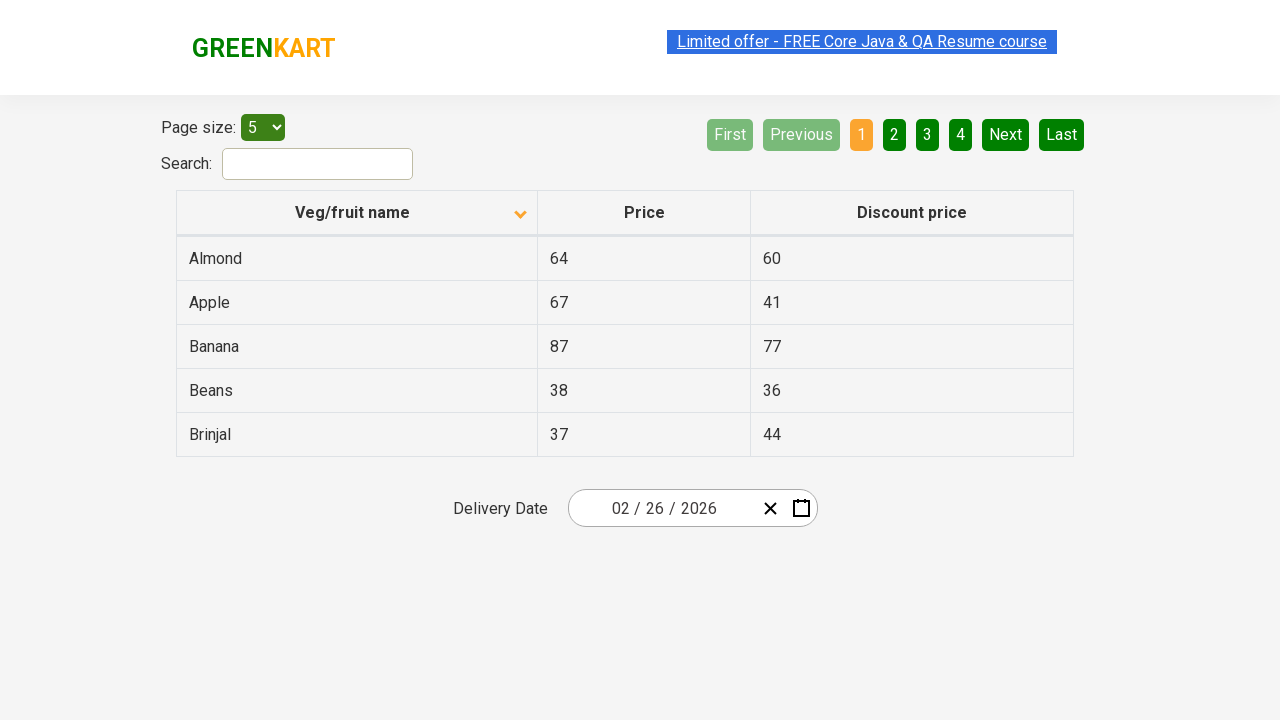

Retrieved all product name elements from first column
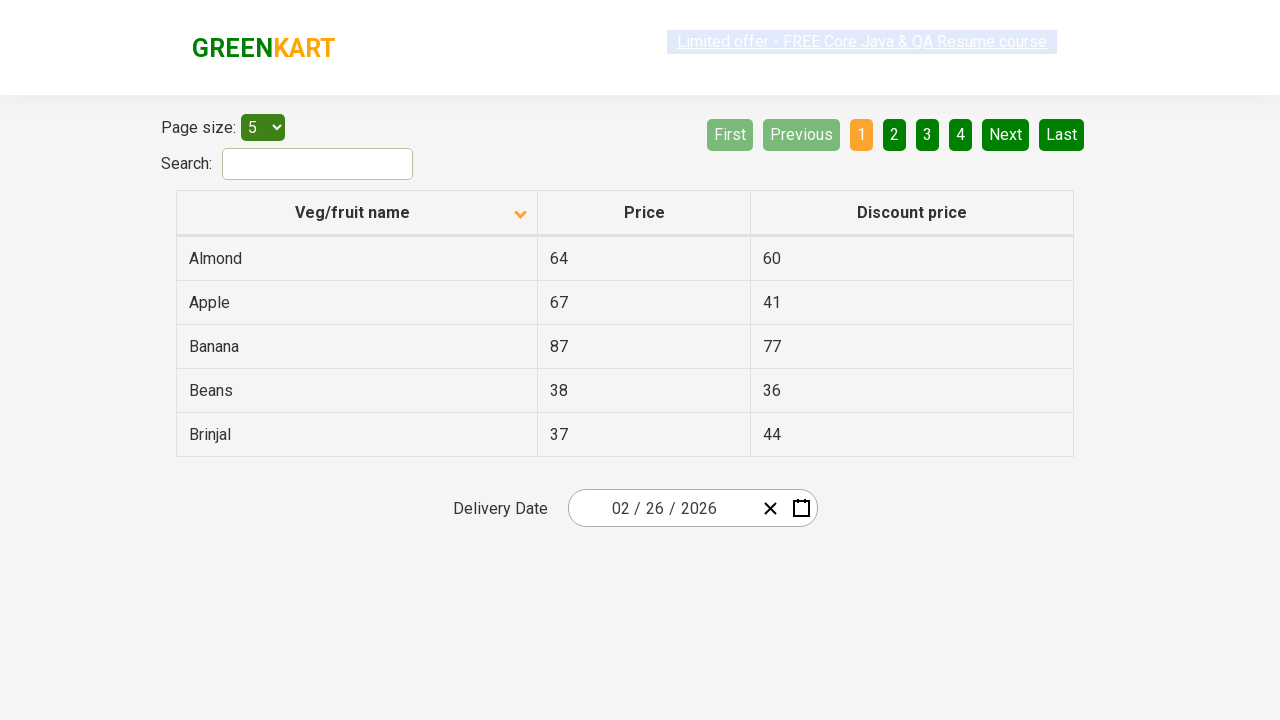

Extracted product names from table elements
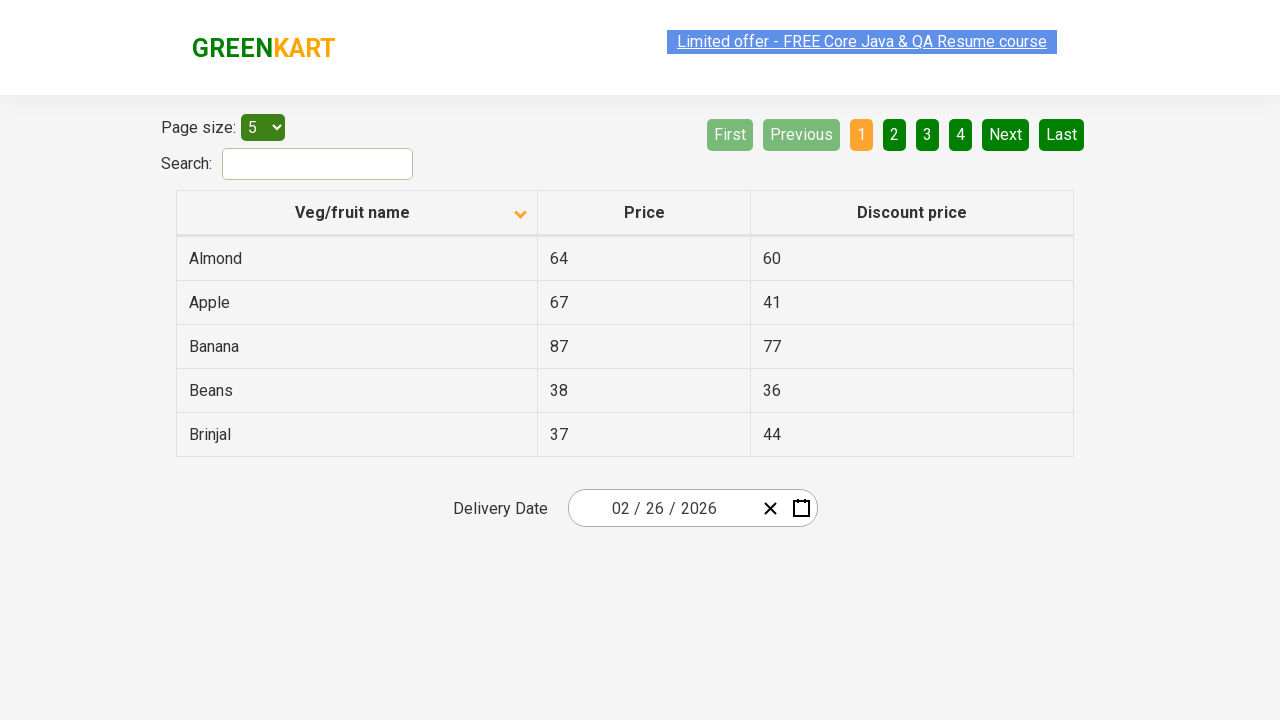

Created sorted reference list for comparison
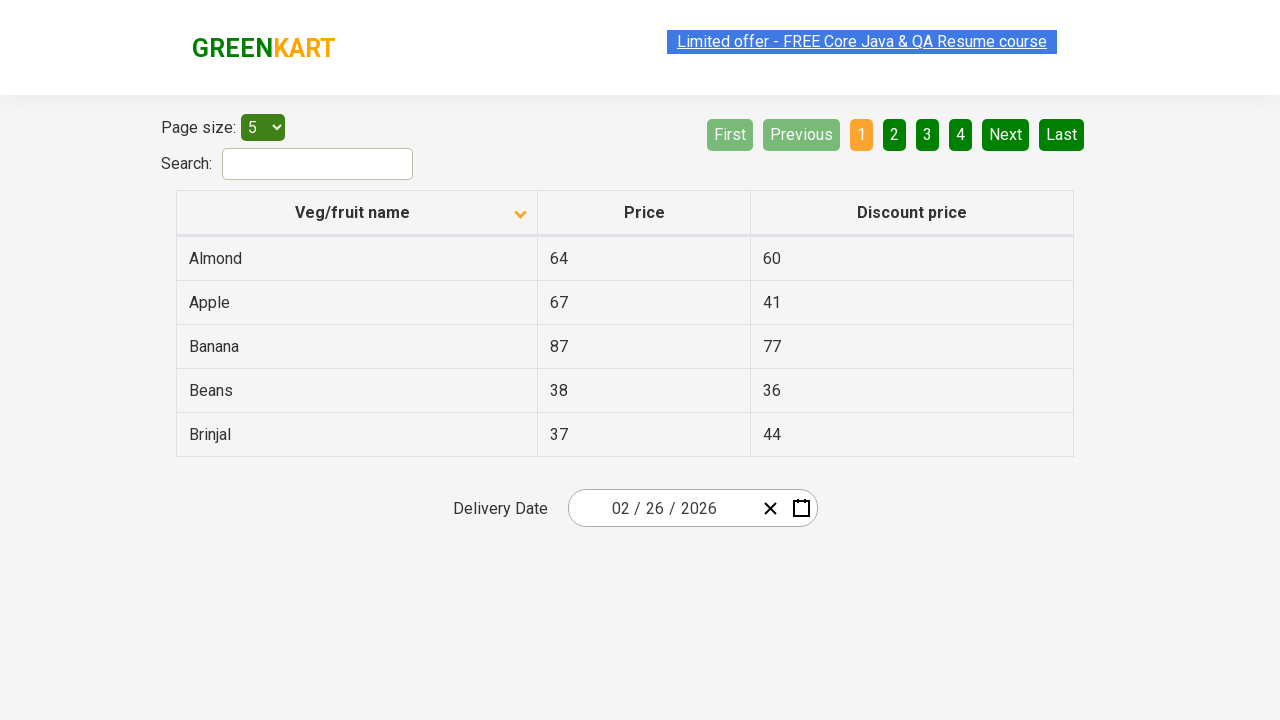

Verified that table data is correctly sorted by product names in ascending order
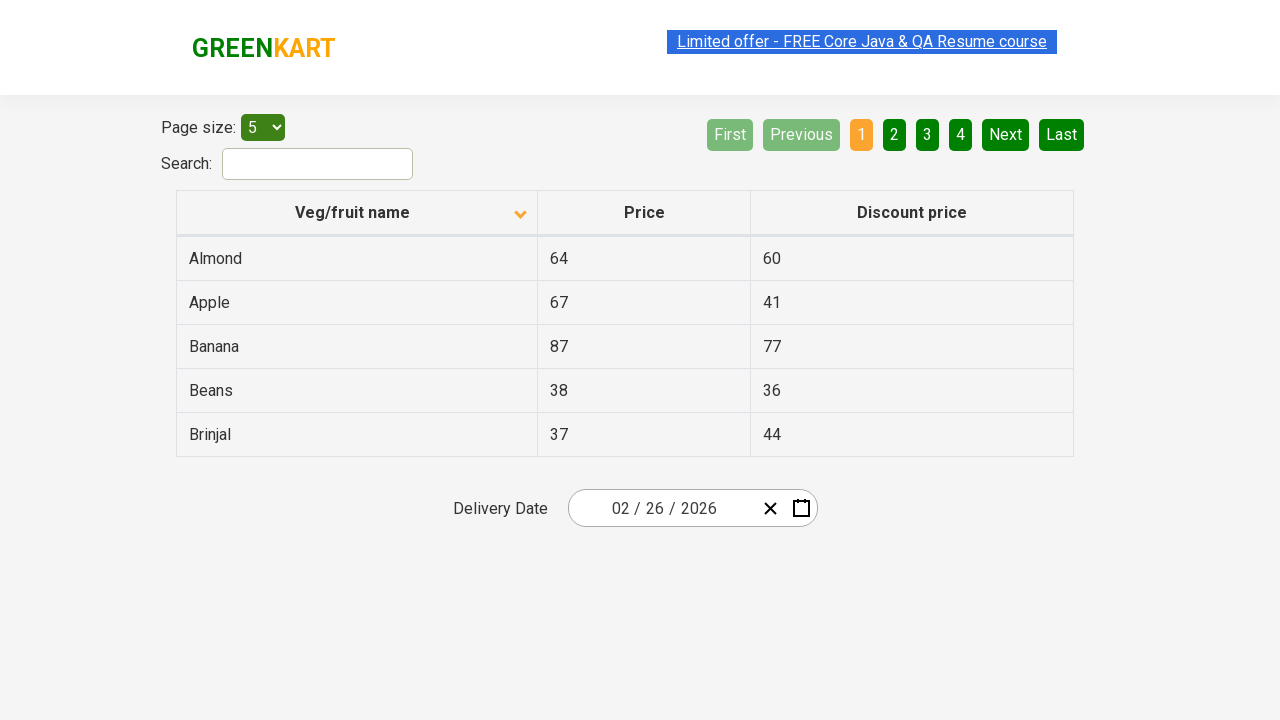

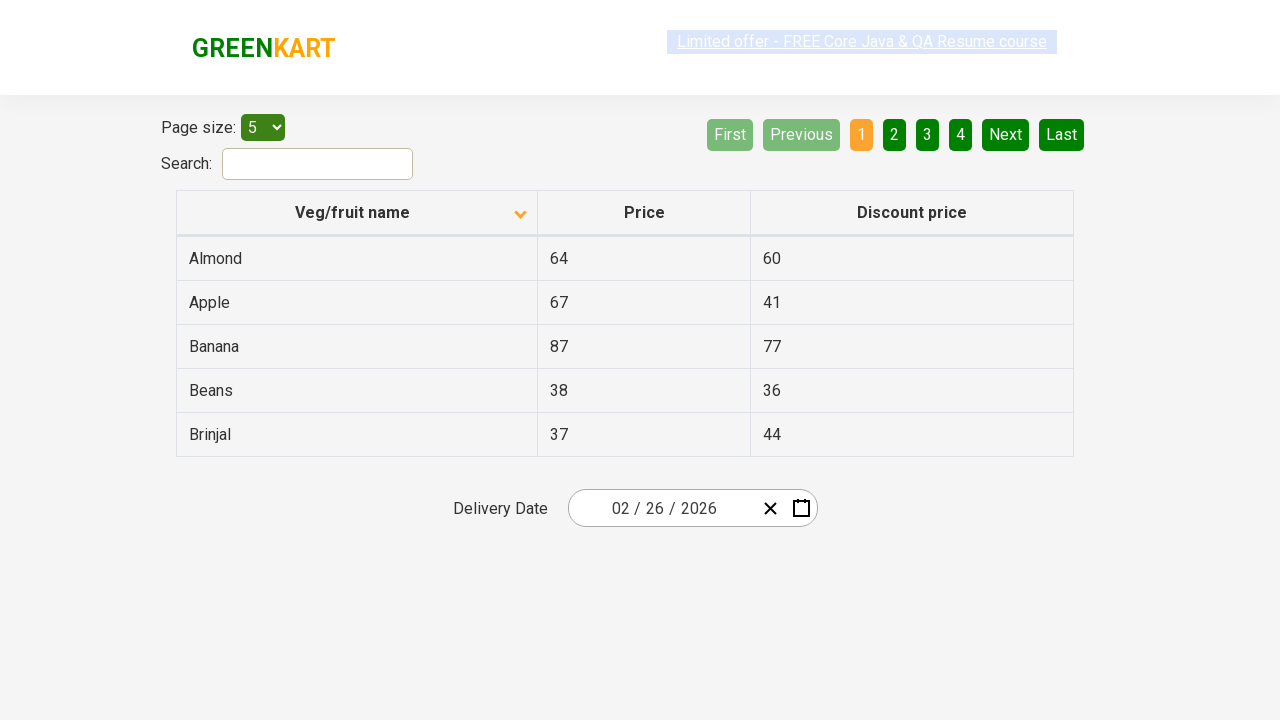